Tests the search functionality on techproeducation.com by entering "qa" in the search box and submitting

Starting URL: https://techproeducation.com

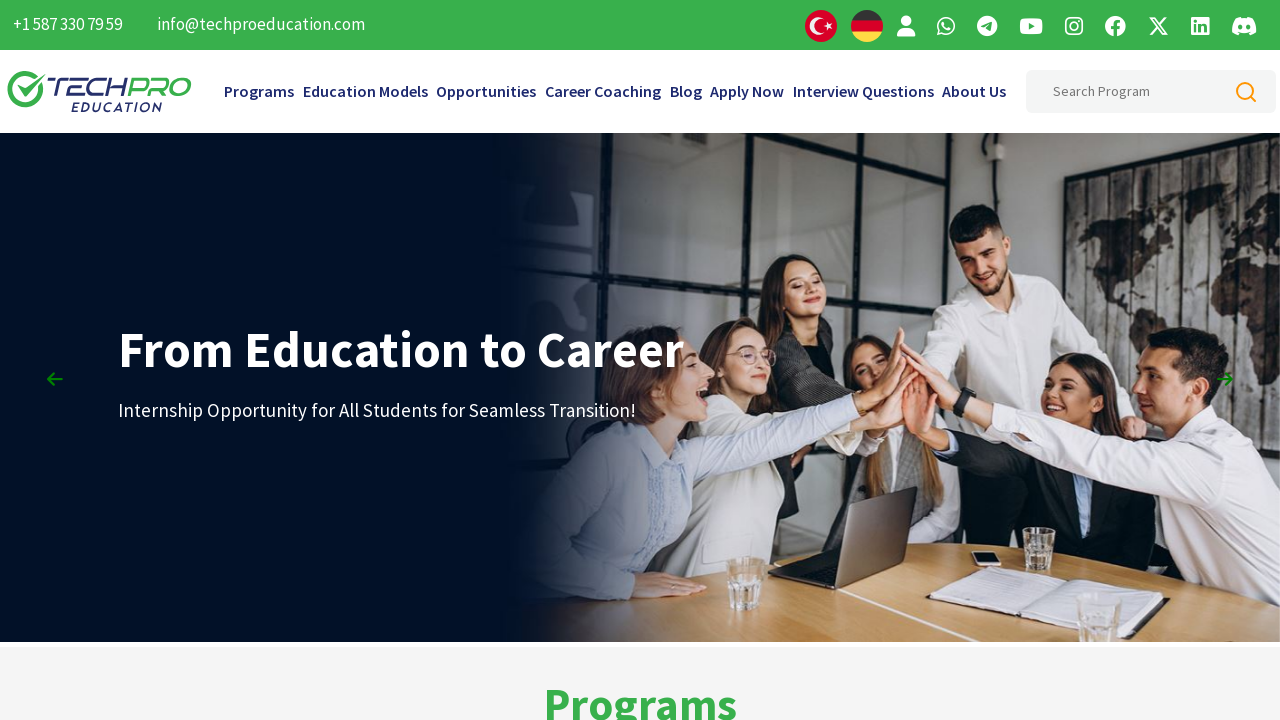

Filled search box with 'qa' on .form-input
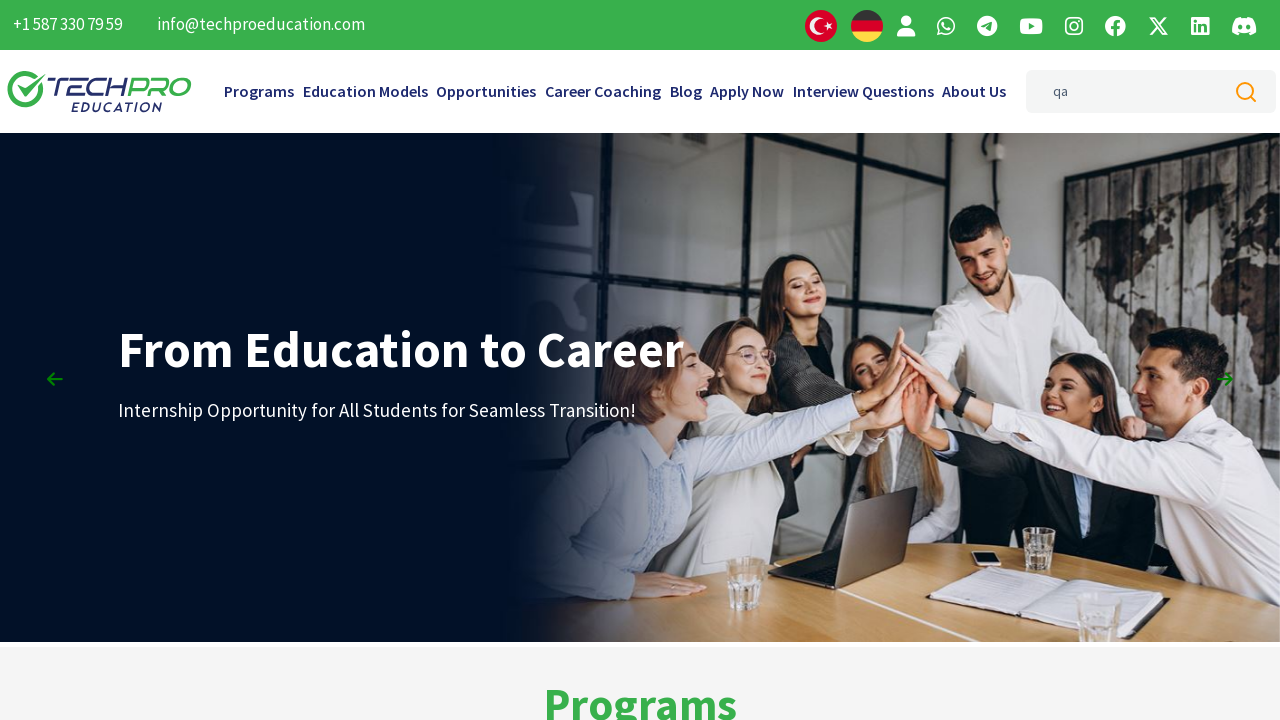

Pressed Enter to submit search
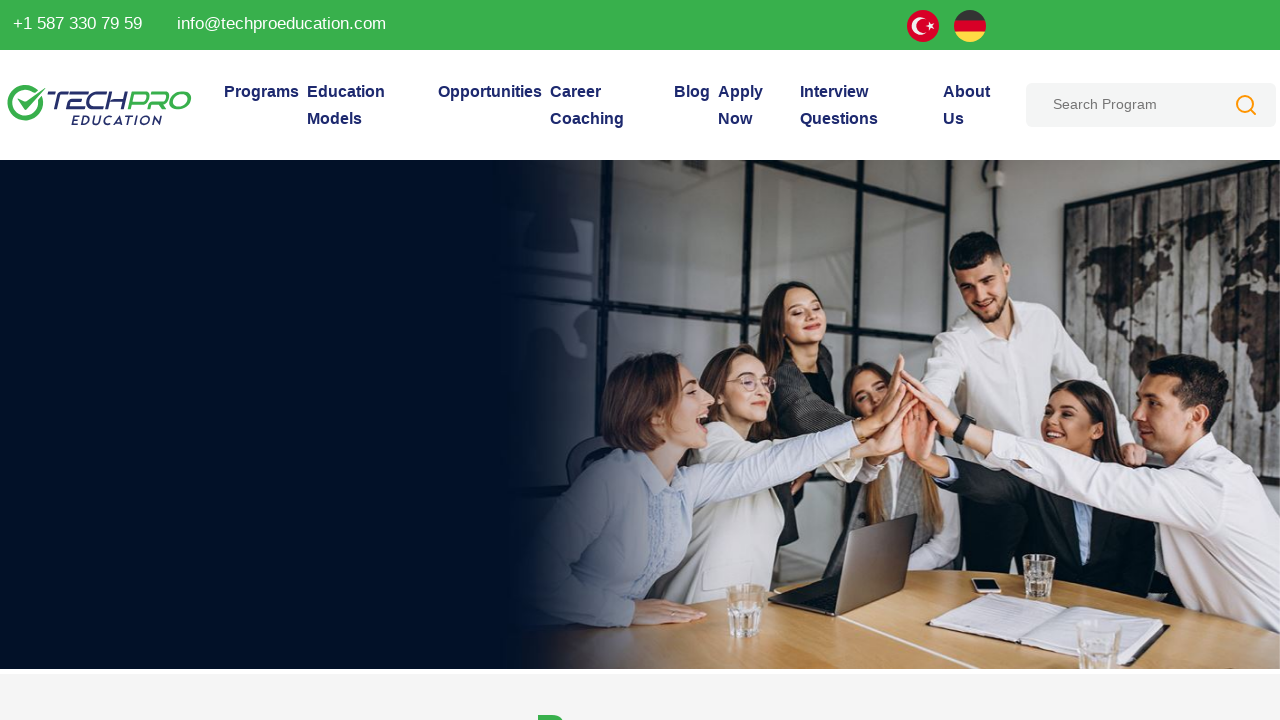

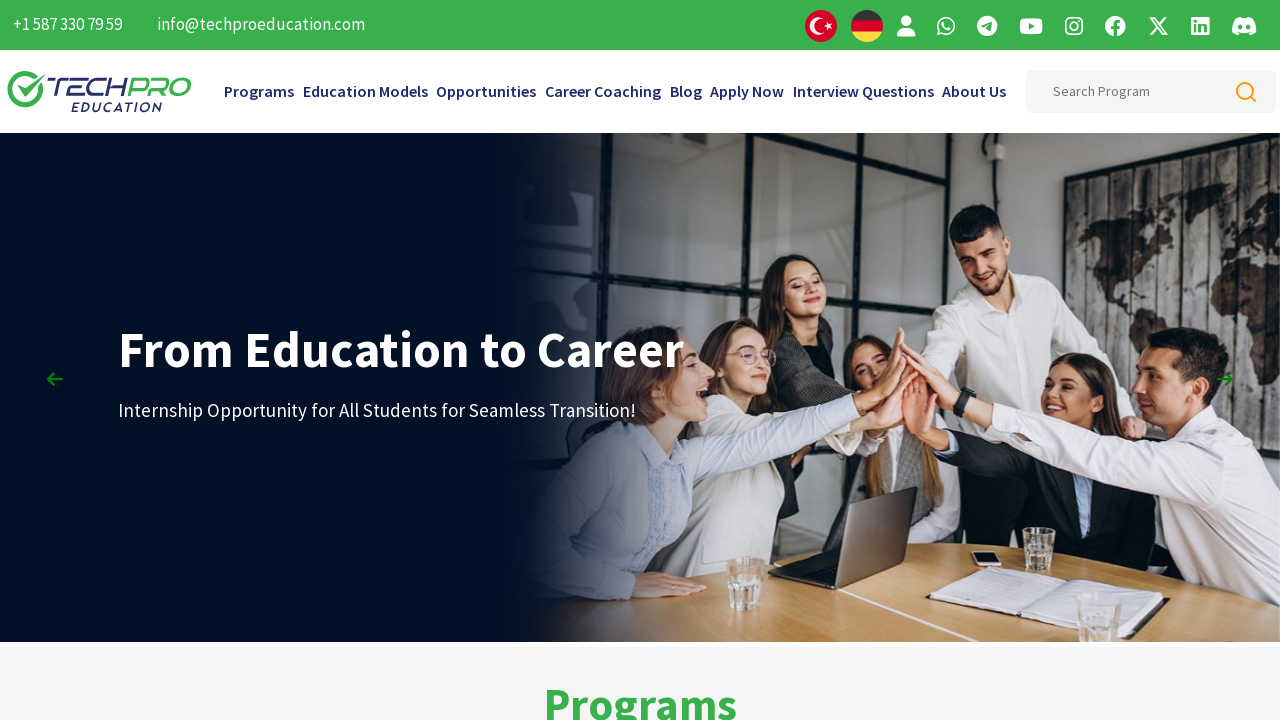